Tests prompt popup by clicking a button, entering text in the prompt, and accepting it

Starting URL: https://demoqa.com/alerts

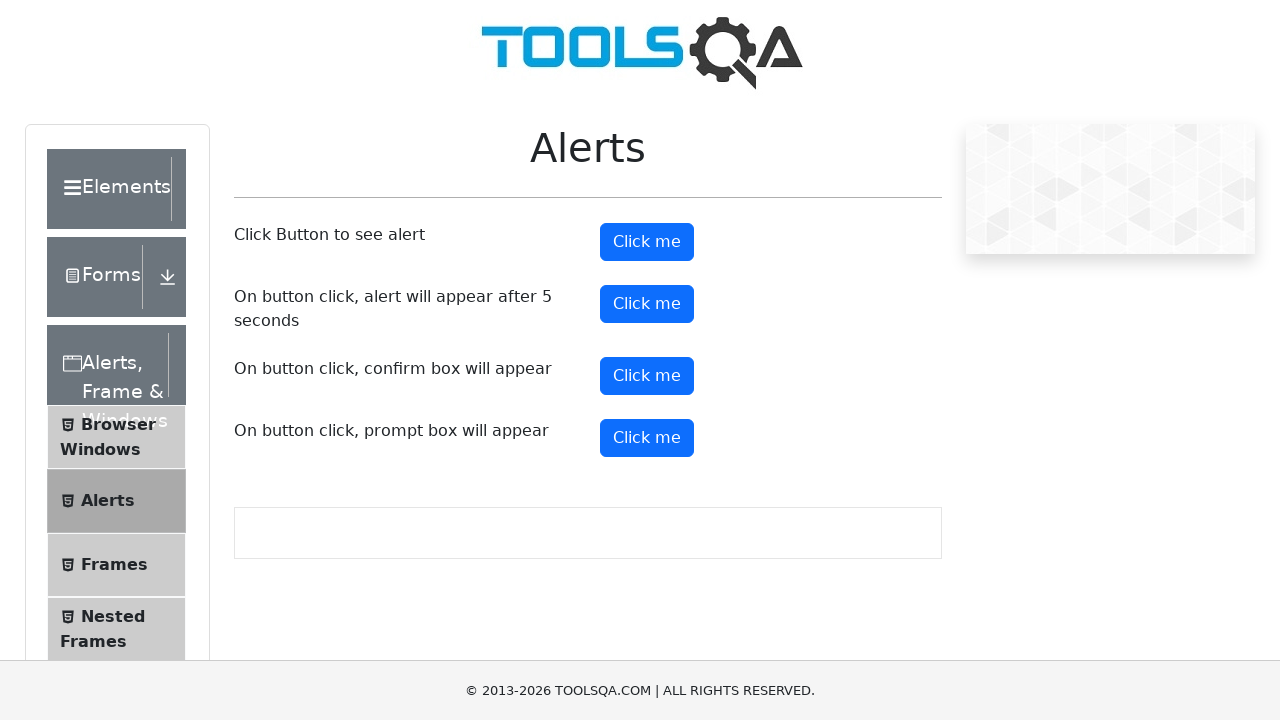

Scrolled down 100px to make prompt button visible
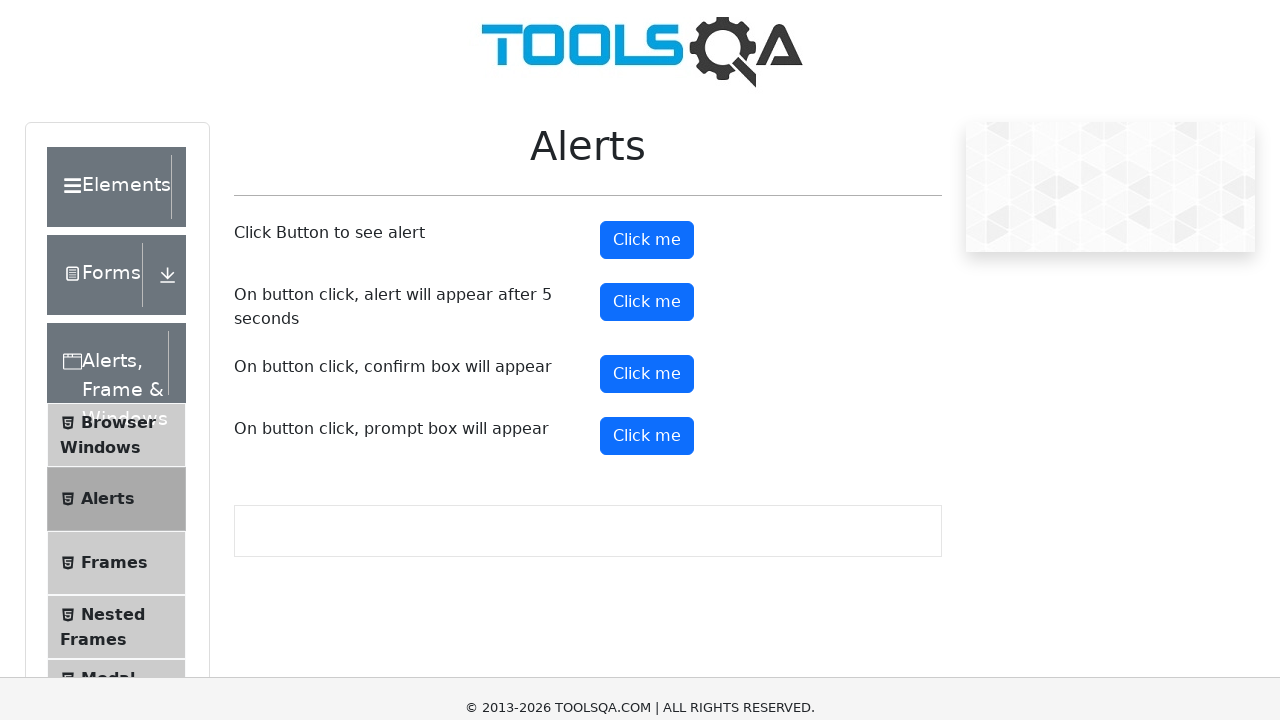

Clicked prompt button to trigger popup at (647, 338) on xpath=//button[@id='promtButton']
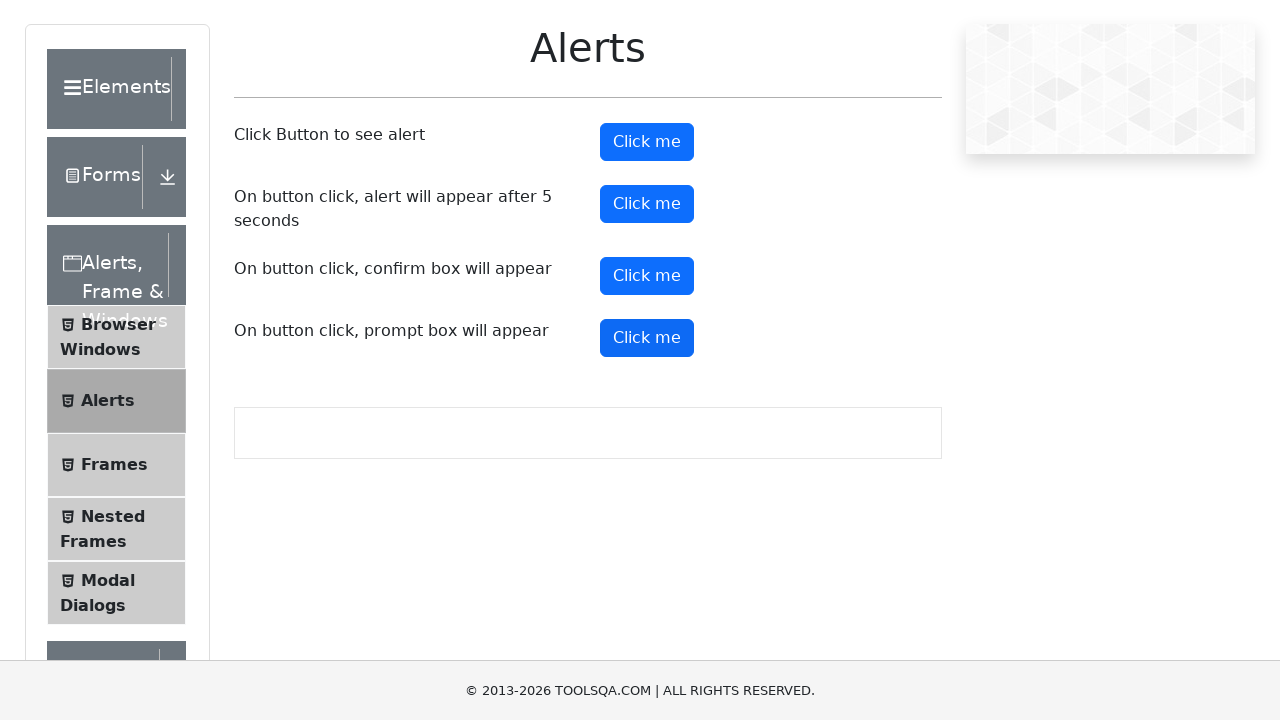

Entered 'John Smith' in prompt dialog and accepted
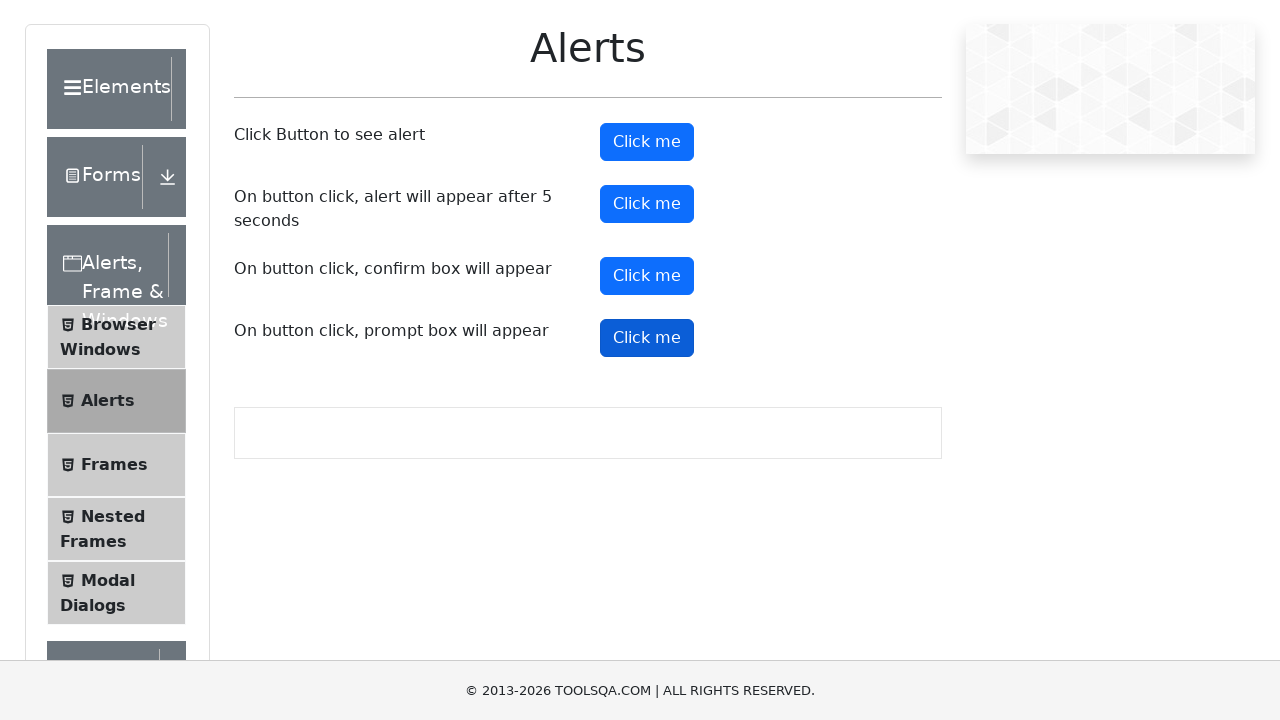

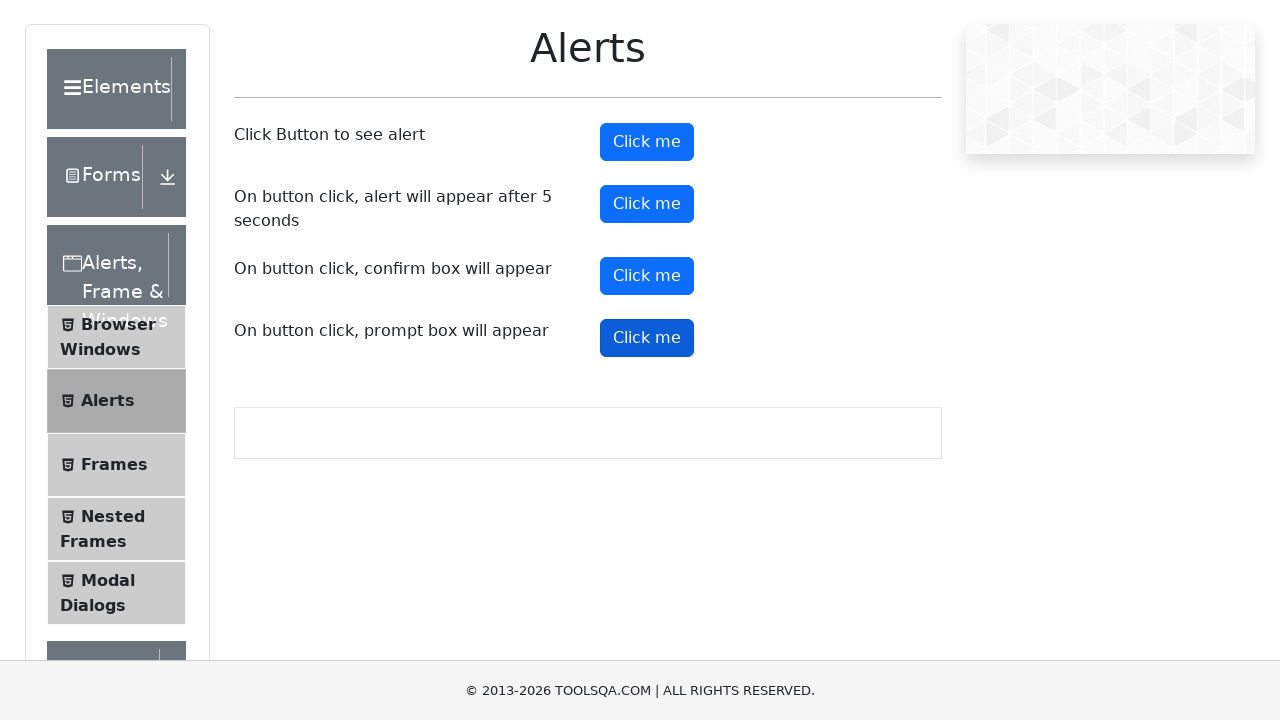